Tests checkbox interaction by checking the selection state of two checkboxes, unchecking them if selected, and then clicking the first checkbox

Starting URL: https://the-internet.herokuapp.com/checkboxes

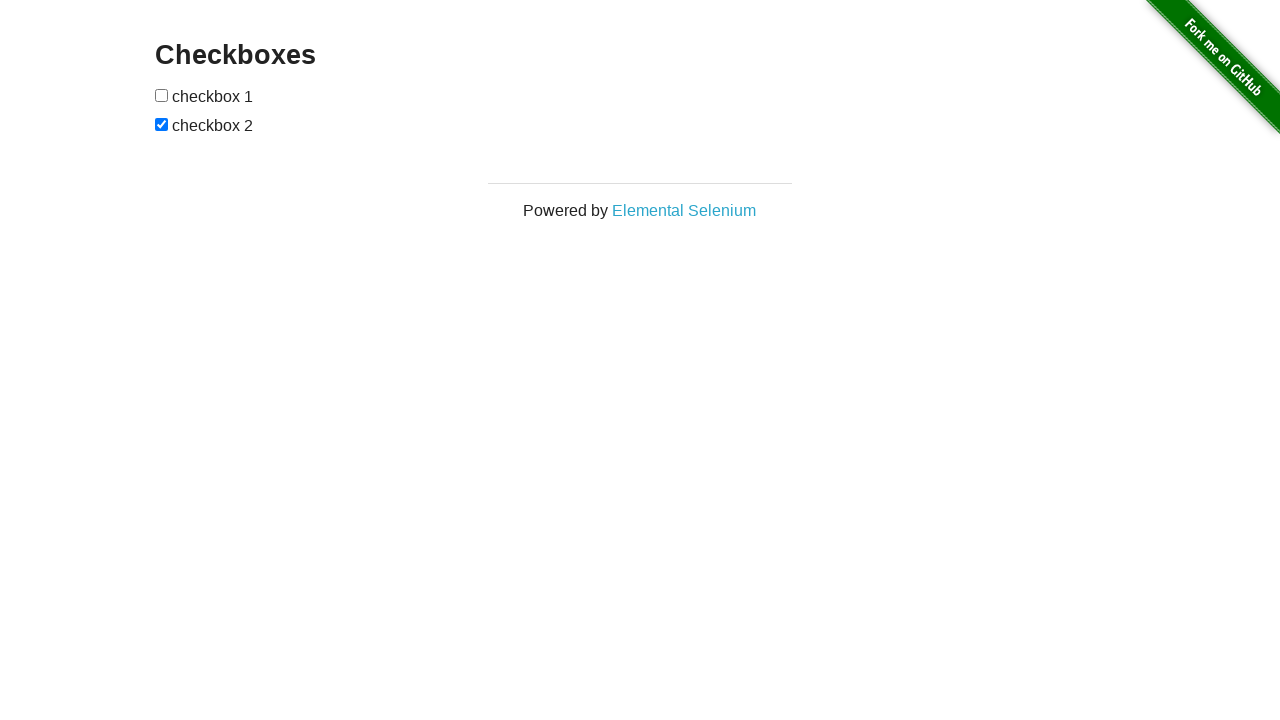

Located first checkbox element
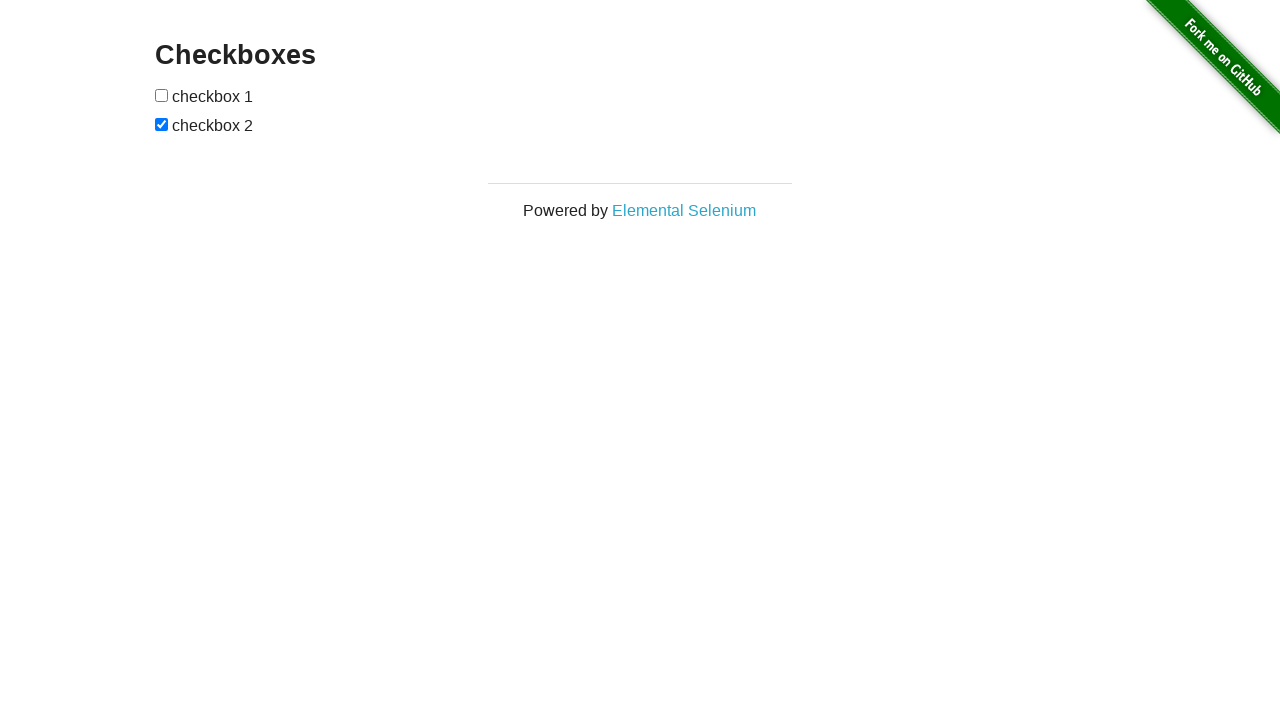

Located second checkbox element
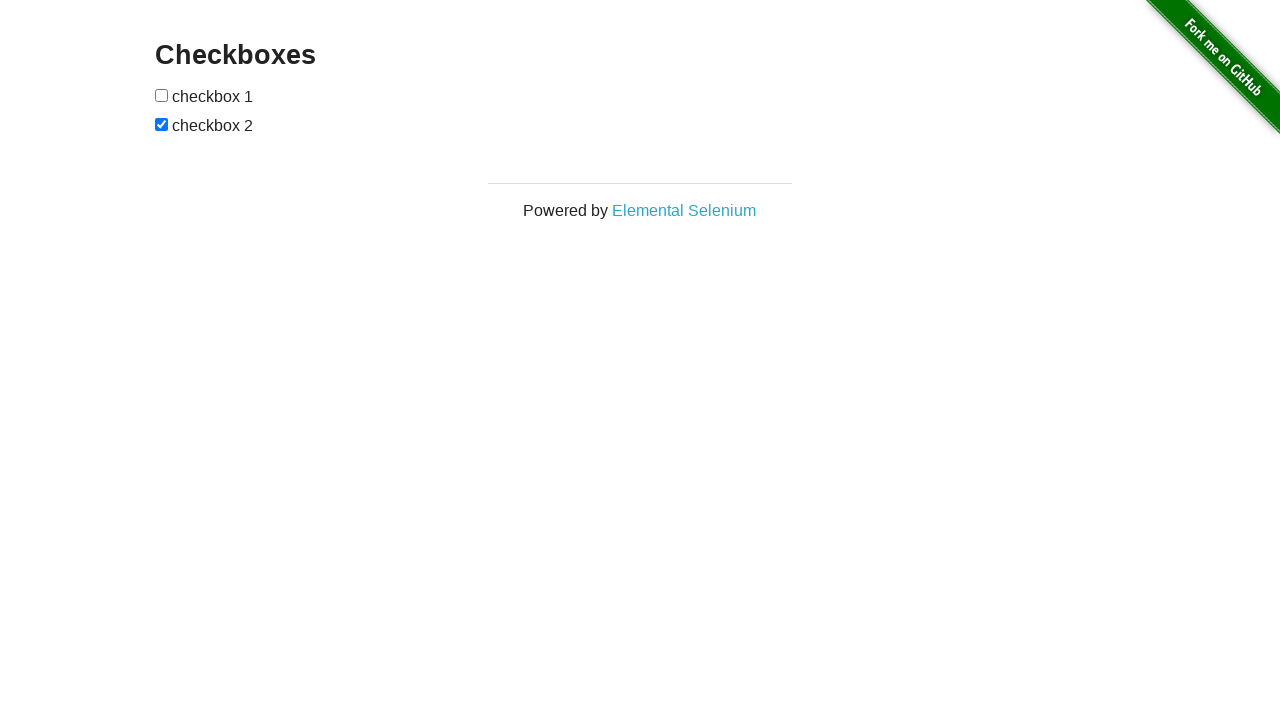

Checked first checkbox state - it is not selected
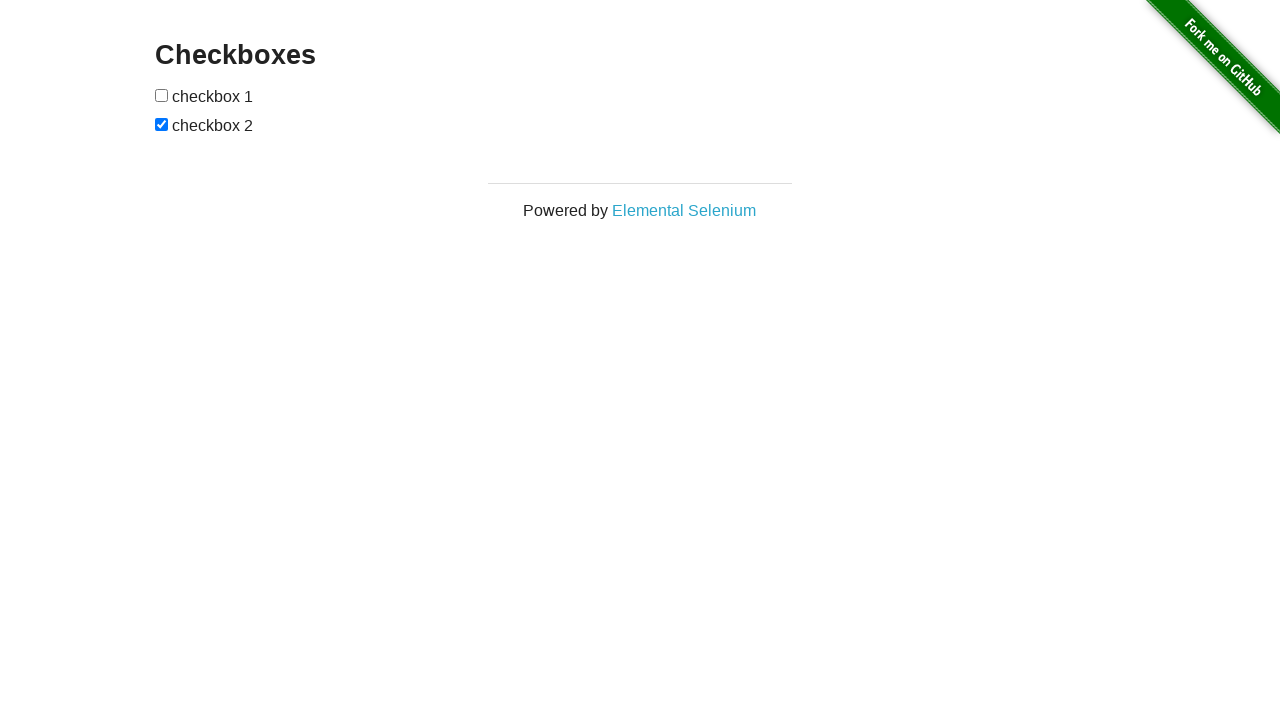

Checked second checkbox state - it is selected
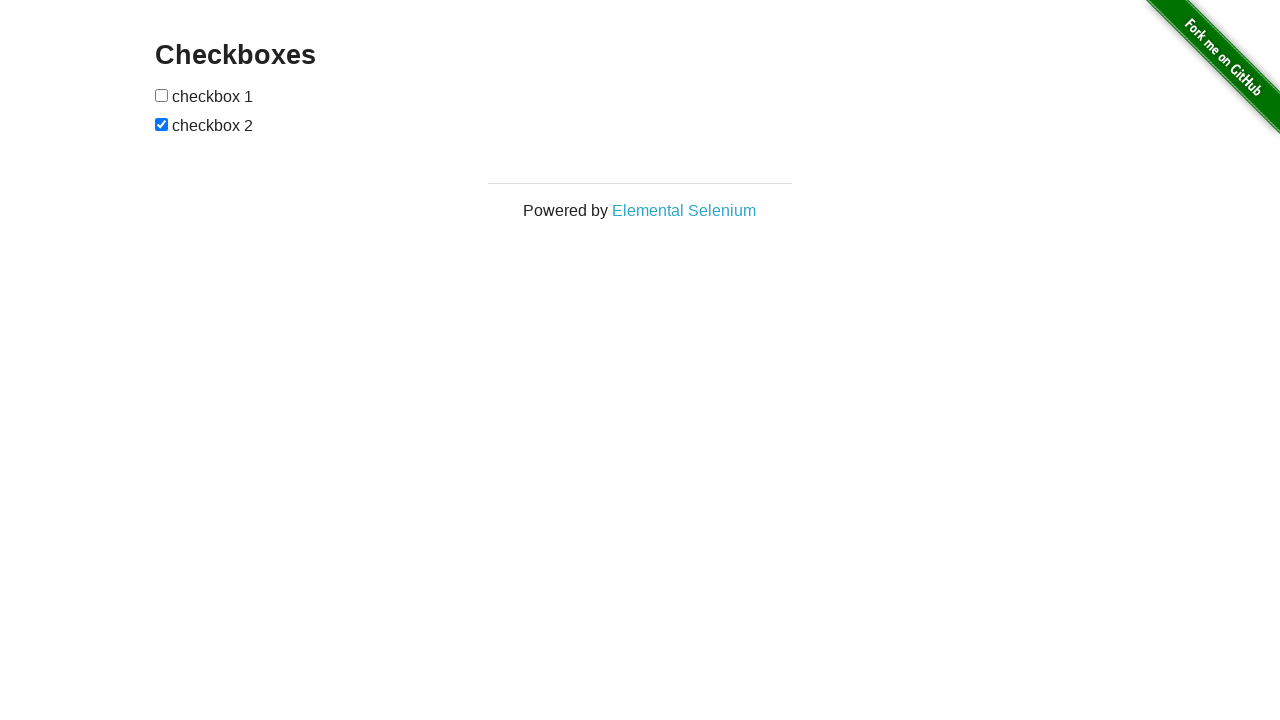

Unchecked second checkbox by clicking it at (162, 124) on xpath=//body/div[2]/div[1]/div[1]/form[1]/input[2]
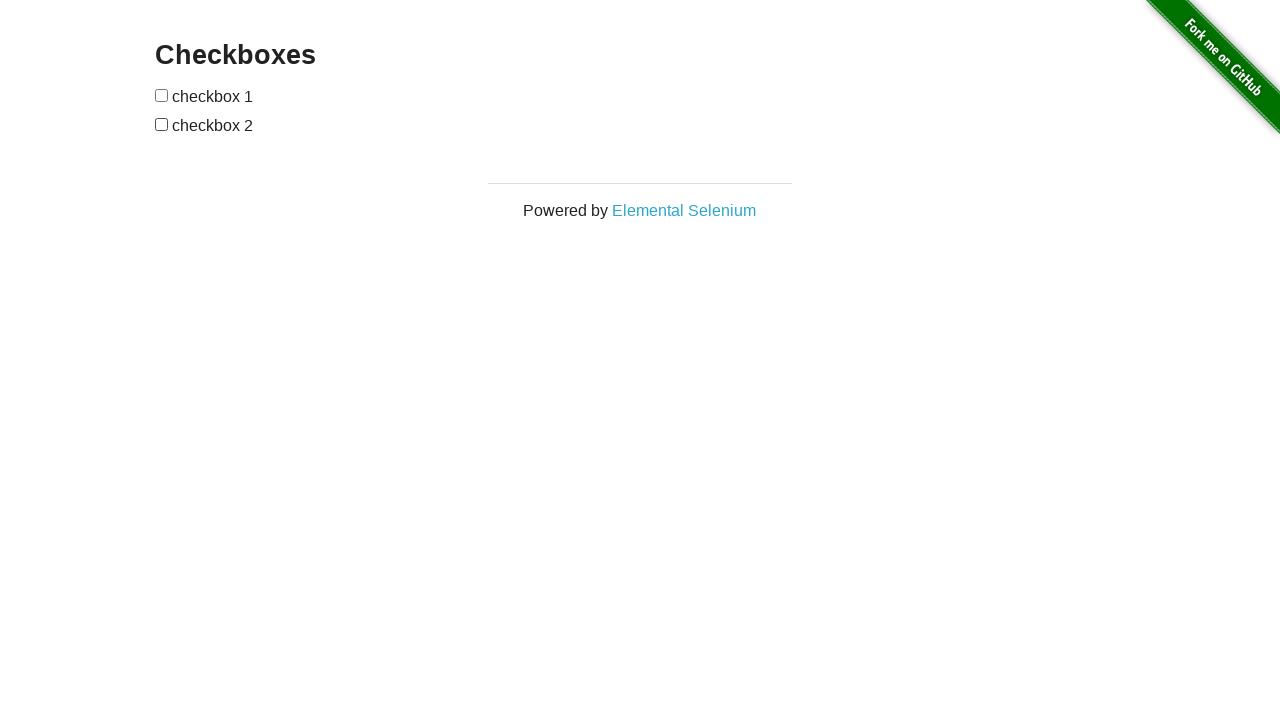

Clicked first checkbox to select it at (162, 95) on xpath=//body/div[2]/div[1]/div[1]/form[1]/input[1]
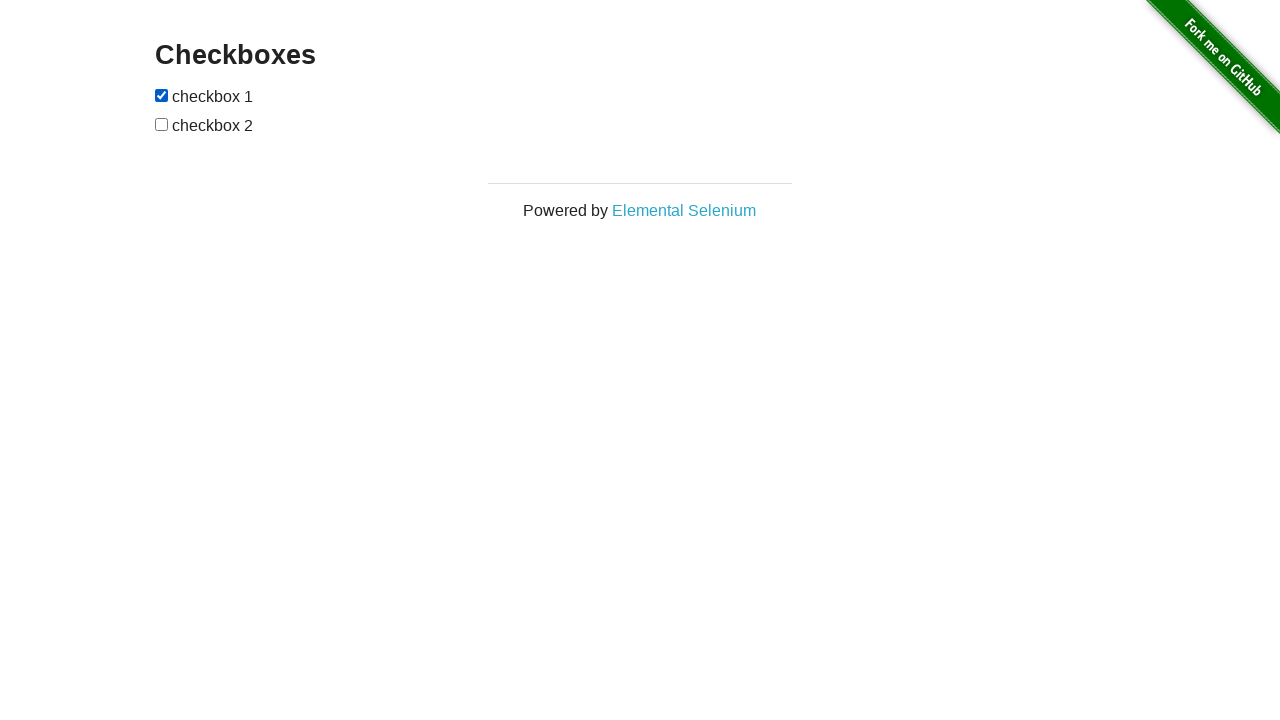

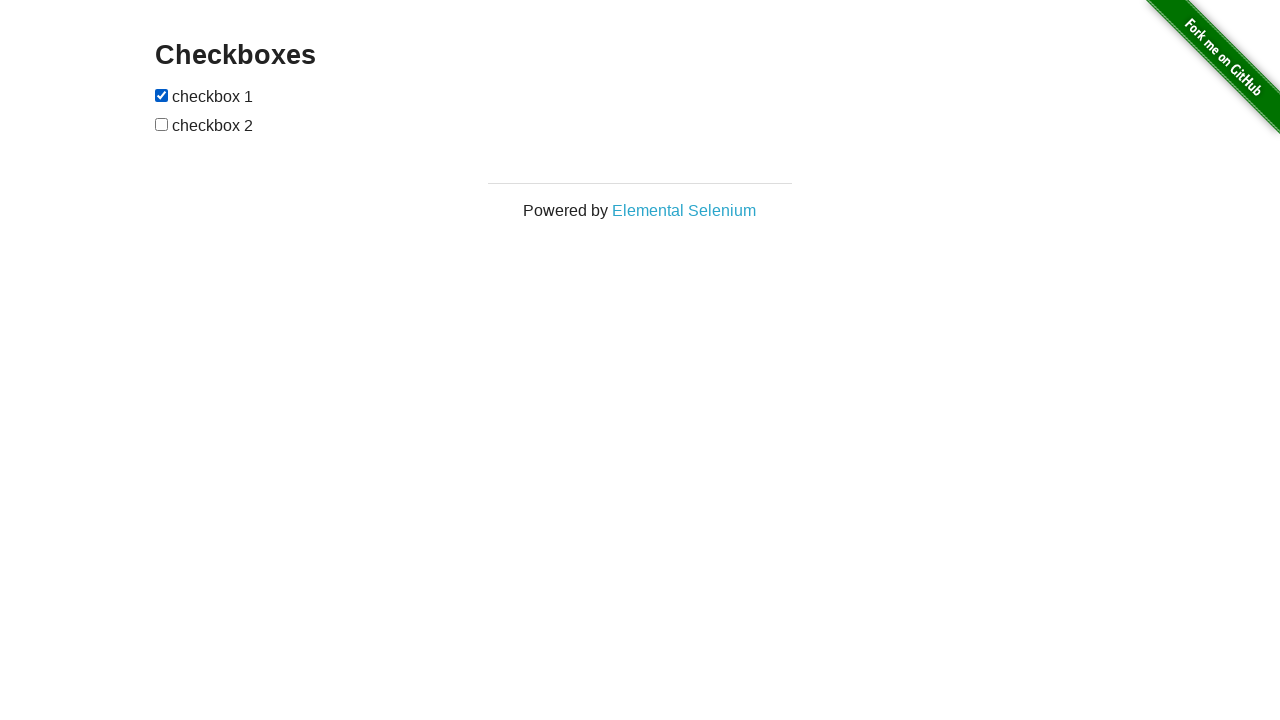